Tests the search functionality by searching for "Java" and verifying results are displayed in the category table.

Starting URL: http://www.99-bottles-of-beer.net/

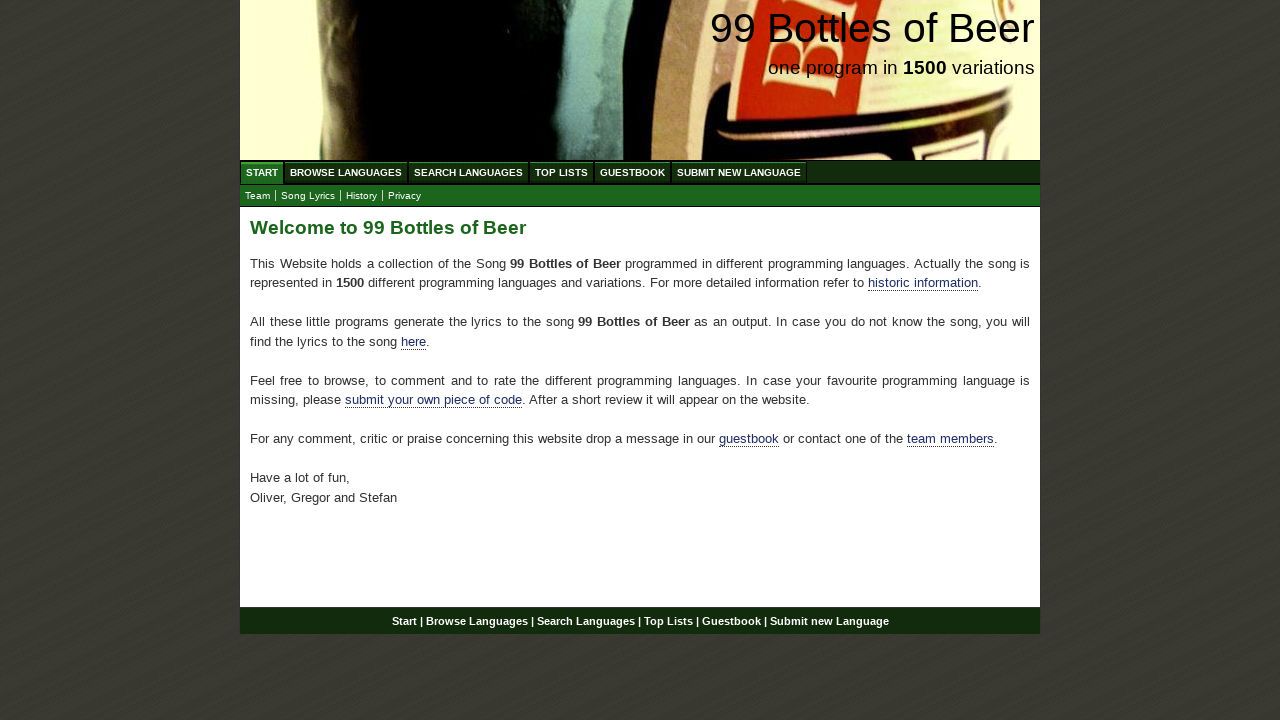

Clicked on Search menu at (468, 172) on xpath=//ul[@id='menu']/li/a[@href='/search.html']
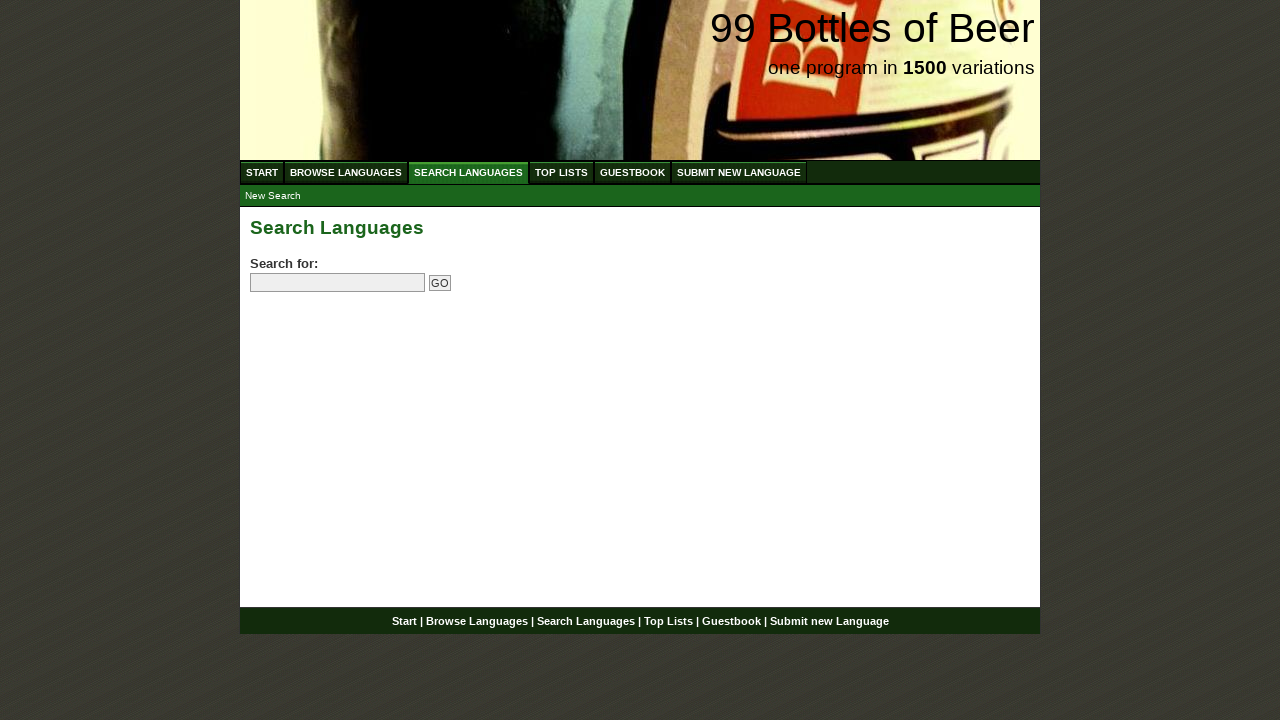

Filled search input with 'Java' on //input[@name='search']
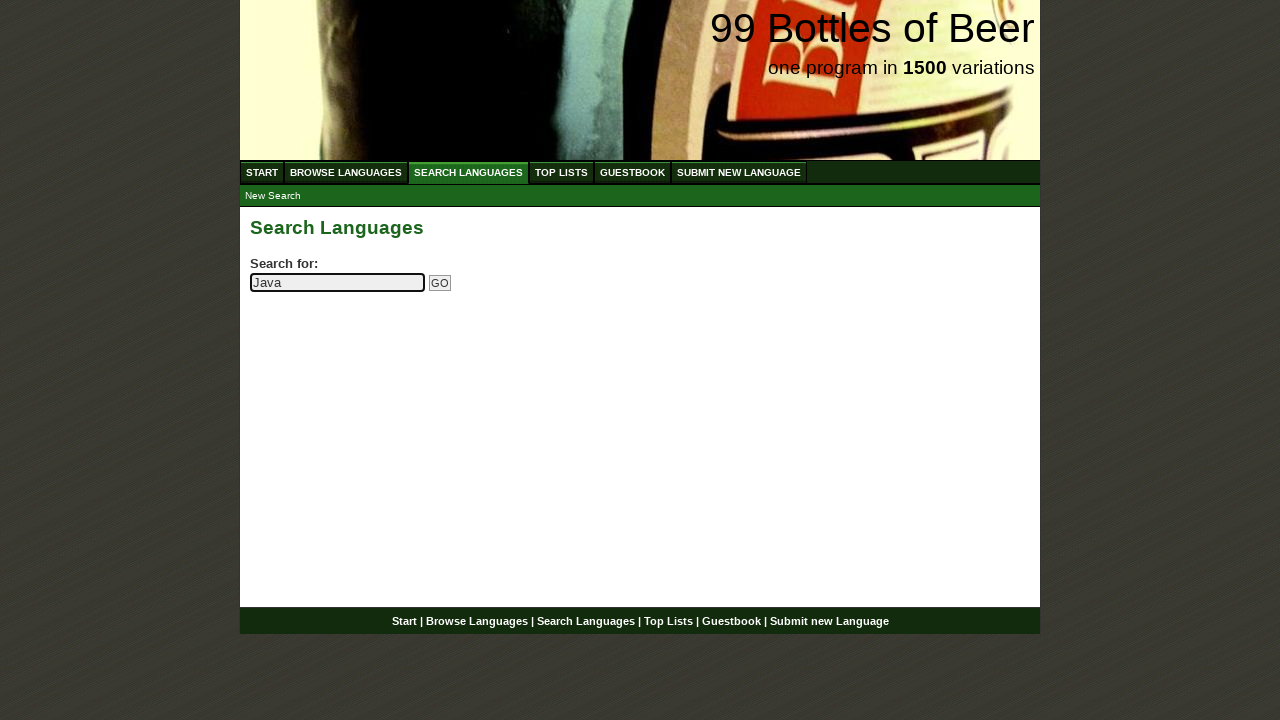

Clicked submit button to search for Java at (440, 283) on xpath=//input[@type='submit']
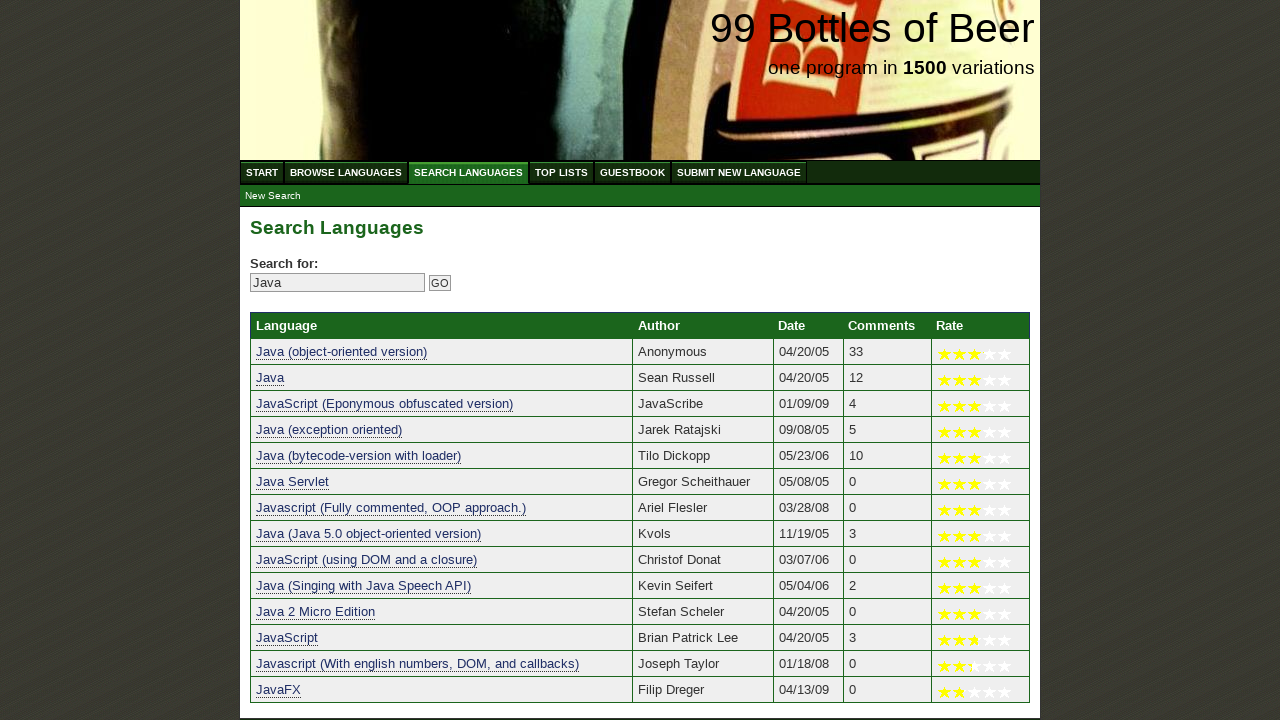

Search results displayed in category table
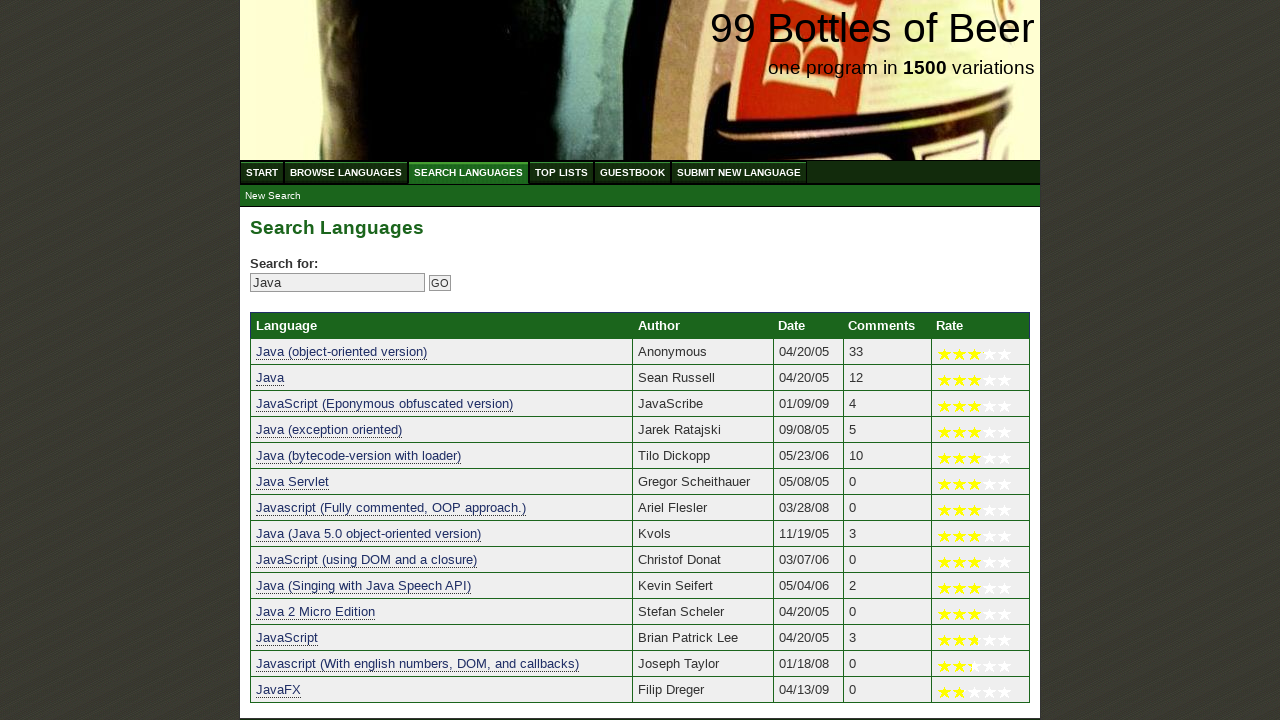

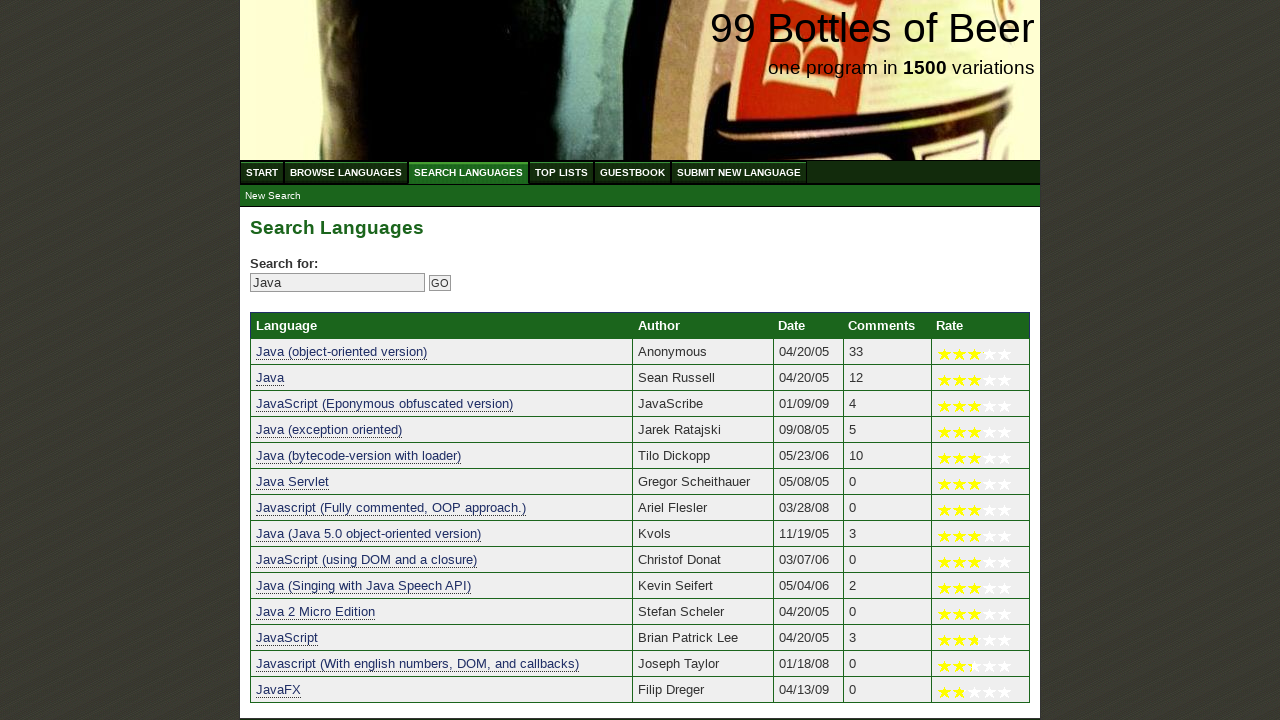